Tests EMI calculator by modifying the interest rate field using JavaScript execution to highlight and change its value

Starting URL: https://emicalculator.net/

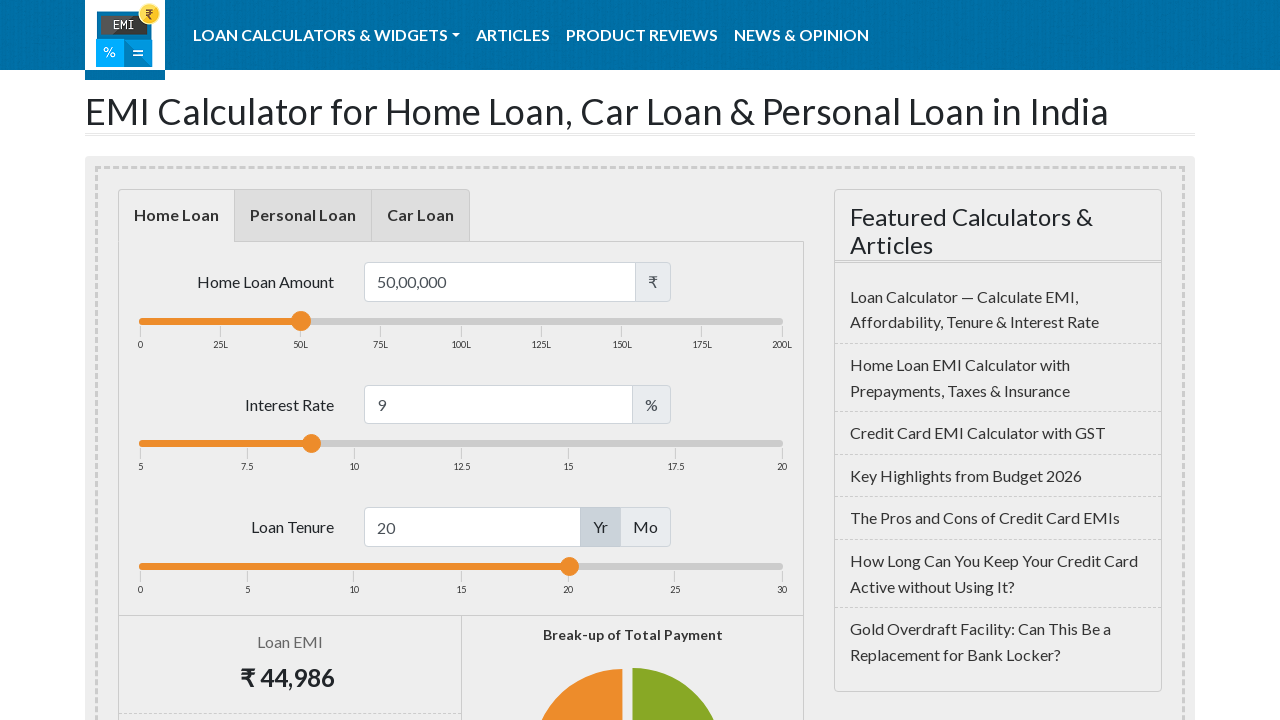

Located the interest rate input field (#loaninterest)
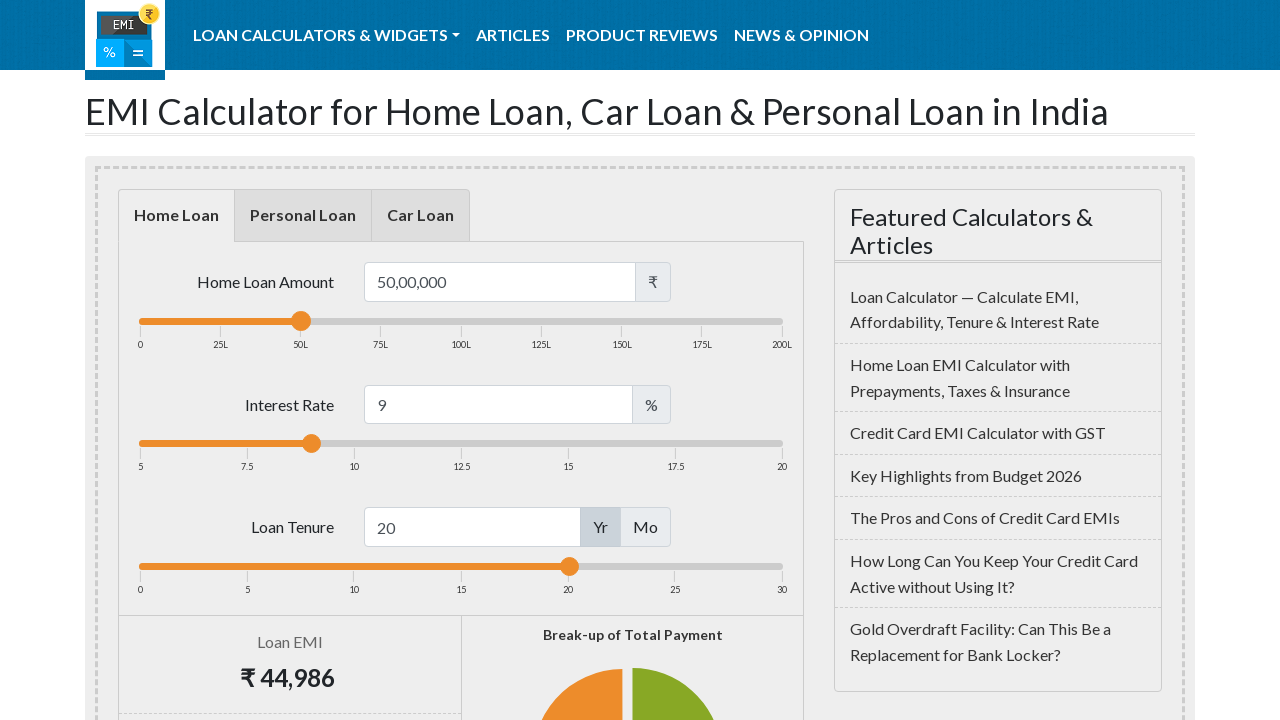

Applied red border and yellow background styling to interest rate field using JavaScript
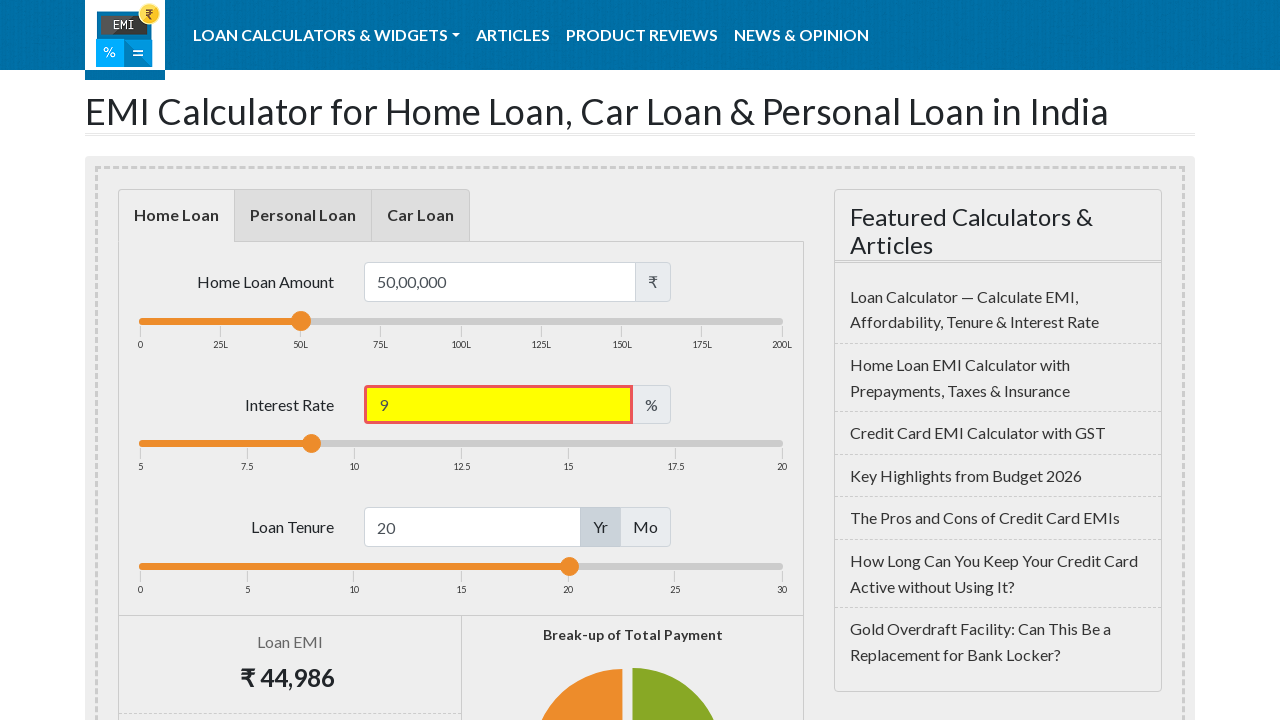

Set interest rate value to 12.9 using JavaScript execution
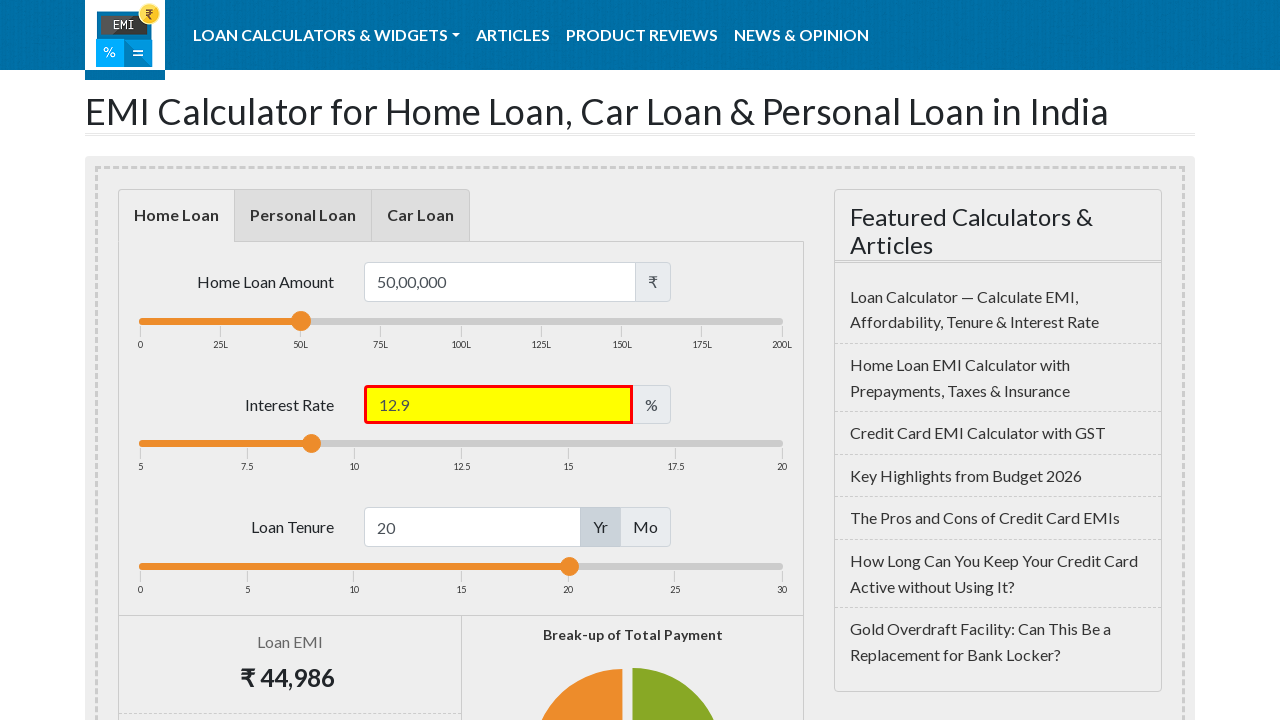

Waited 4 seconds for changes to be visible
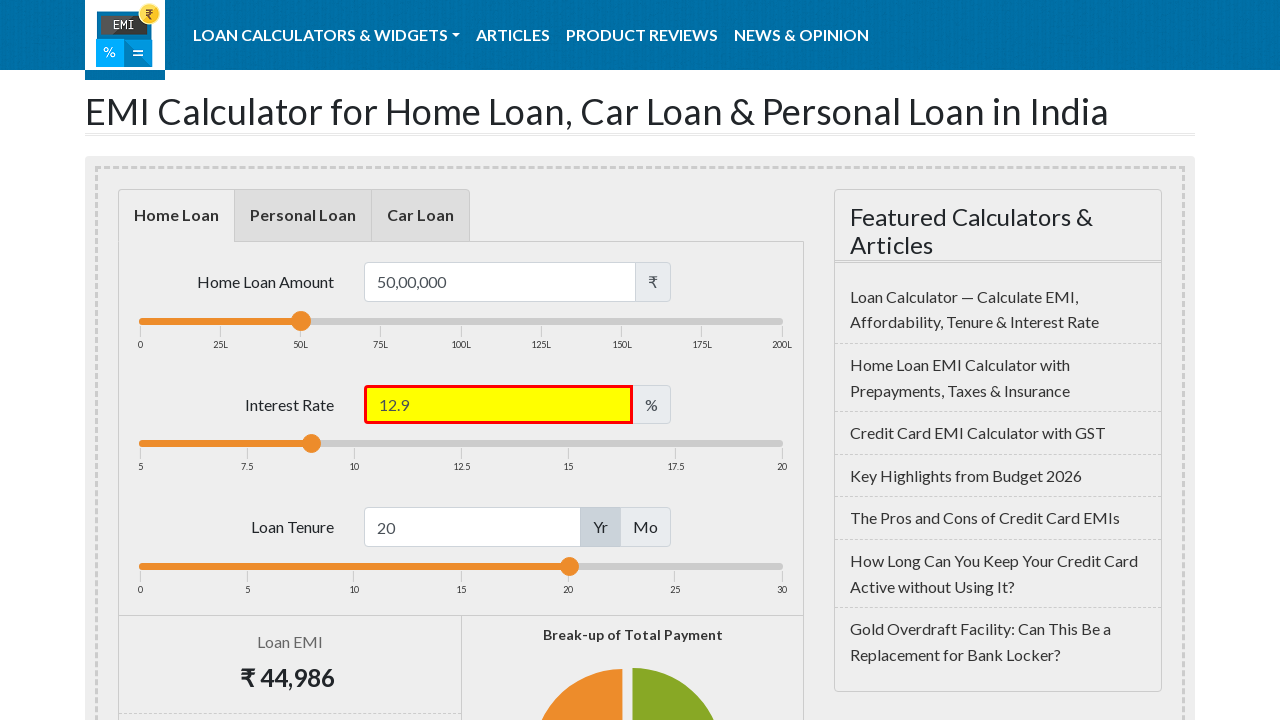

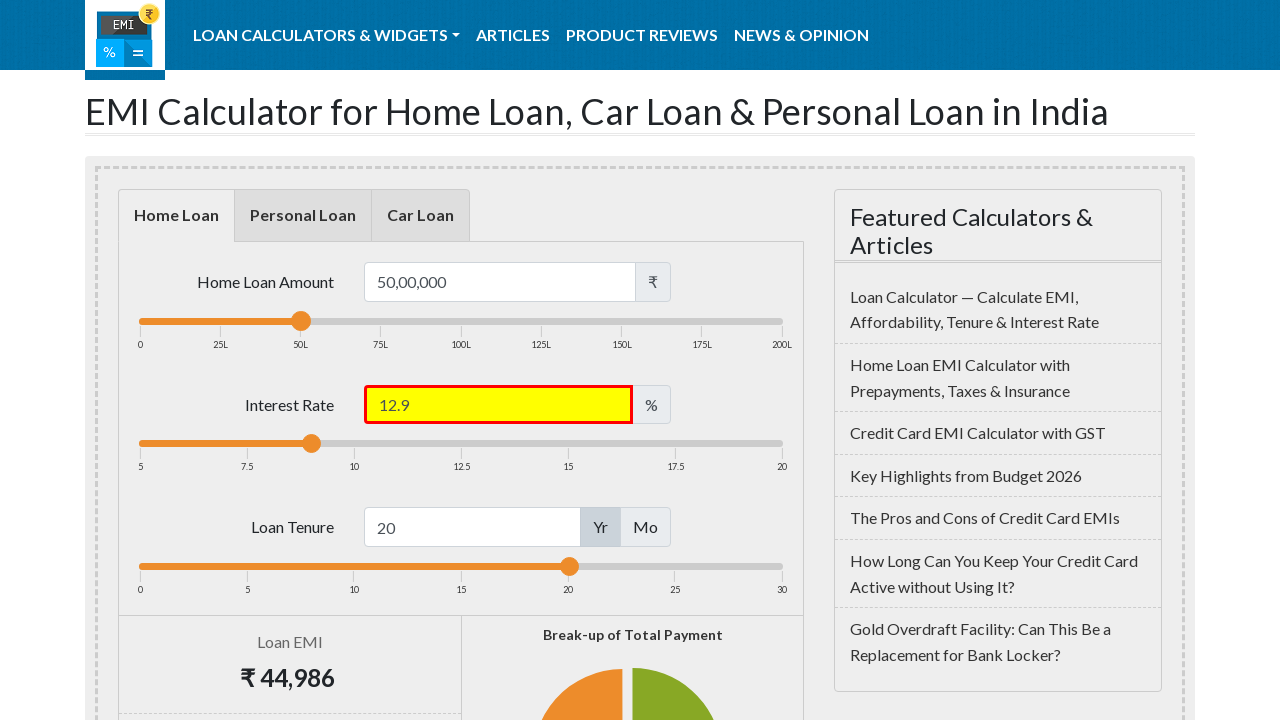